Tests JavaScript alert handling functionality by interacting with JS Alert, JS Confirm, and JS Prompt dialogs on the page

Starting URL: https://the-internet.herokuapp.com/

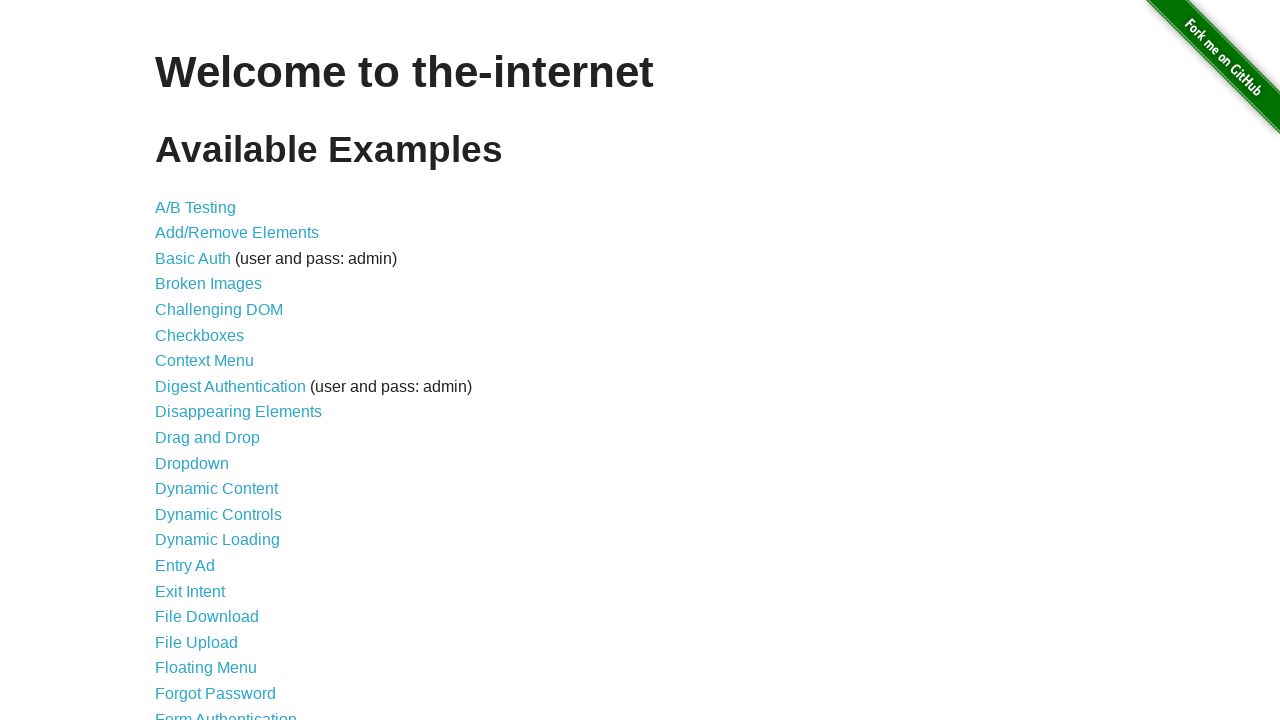

Clicked on JavaScript Alerts link at (214, 361) on text=JavaScript Alerts
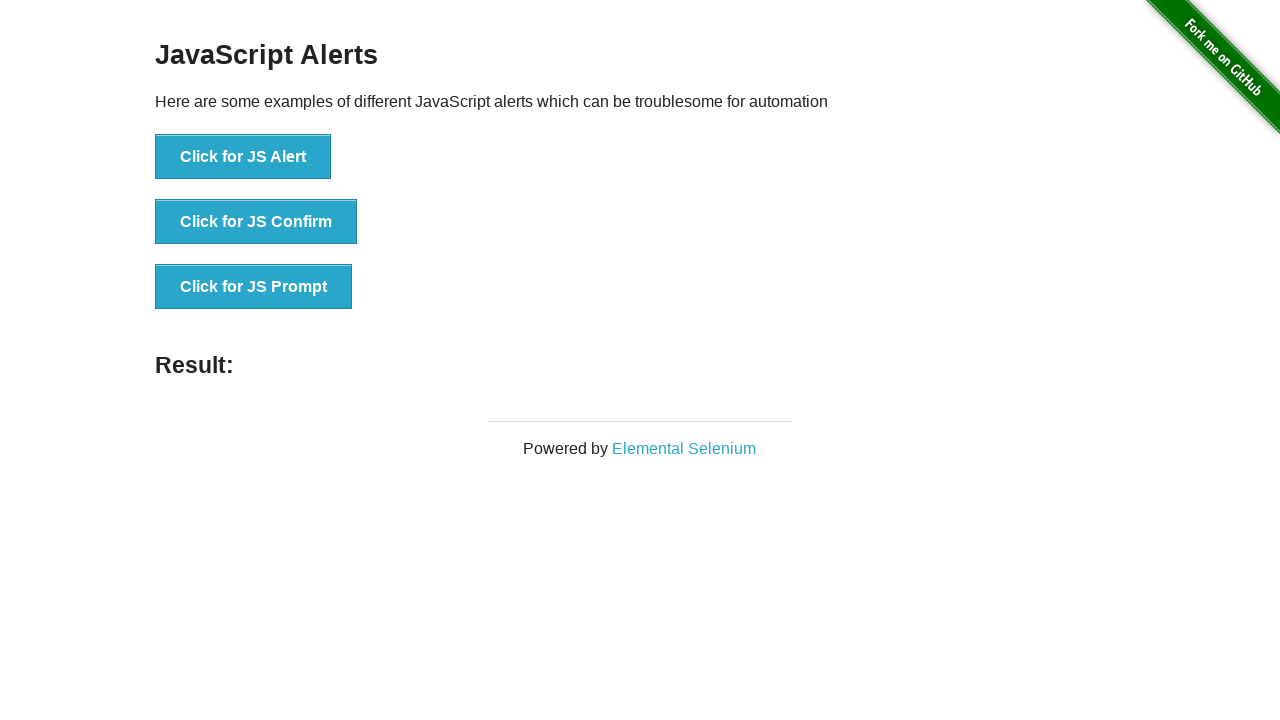

Retrieved all buttons on the page
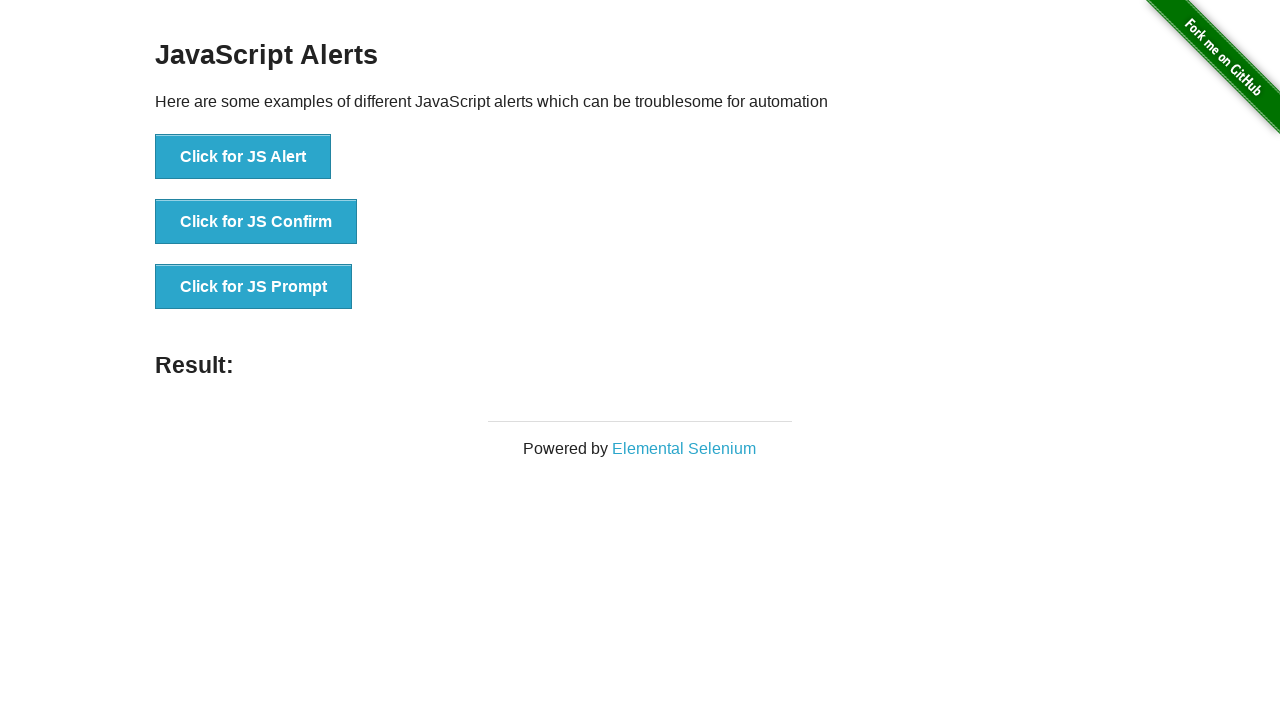

Clicked first button to trigger JS Alert at (243, 157) on button >> nth=0
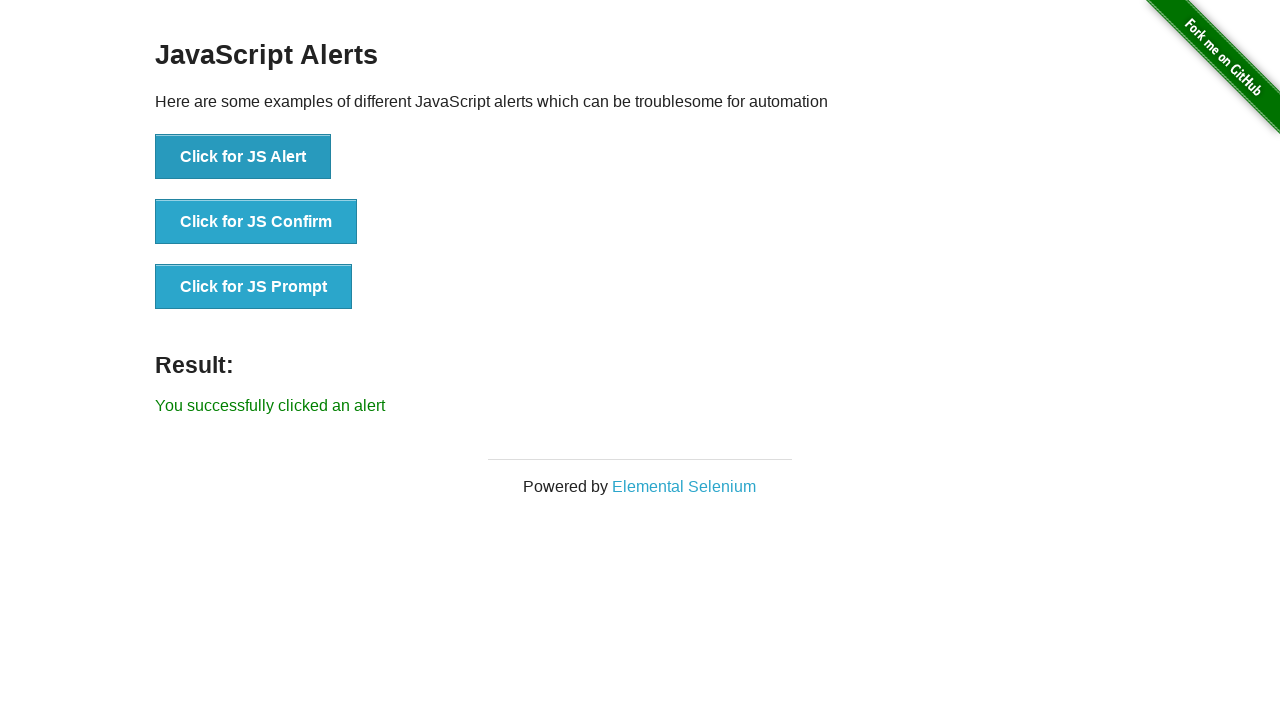

Accepted JS Alert dialog
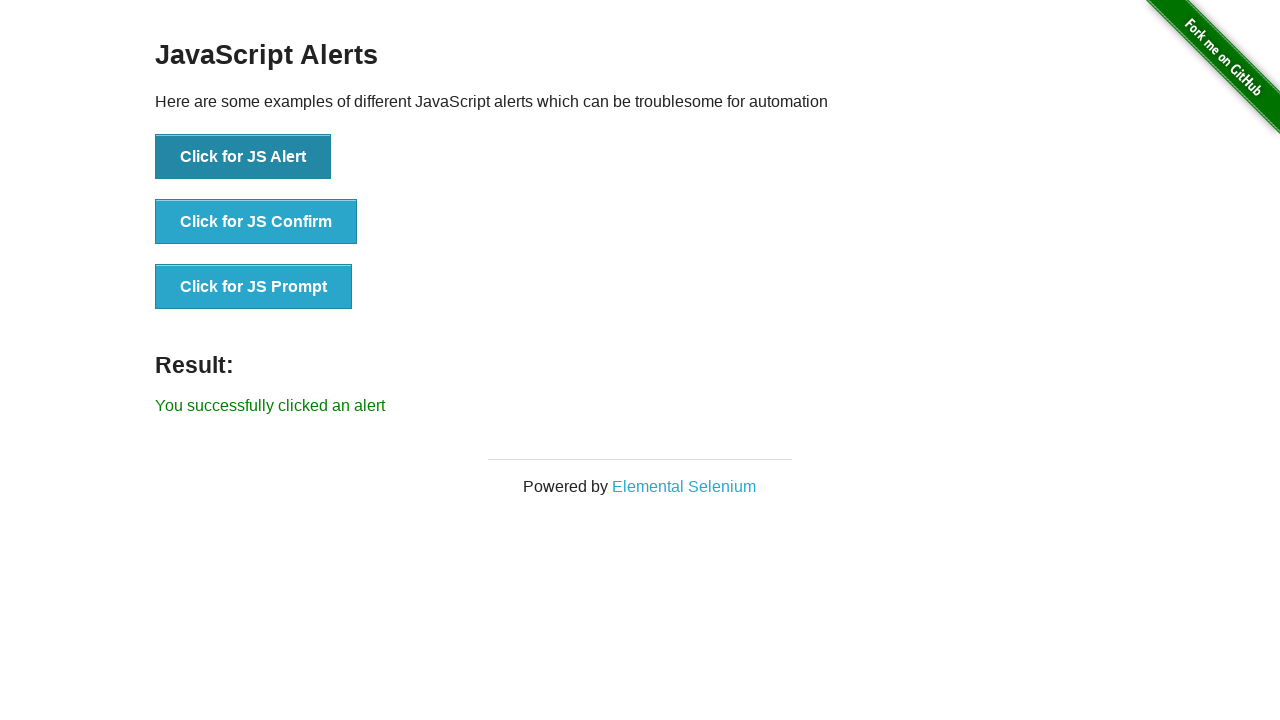

Retrieved result text after JS Alert
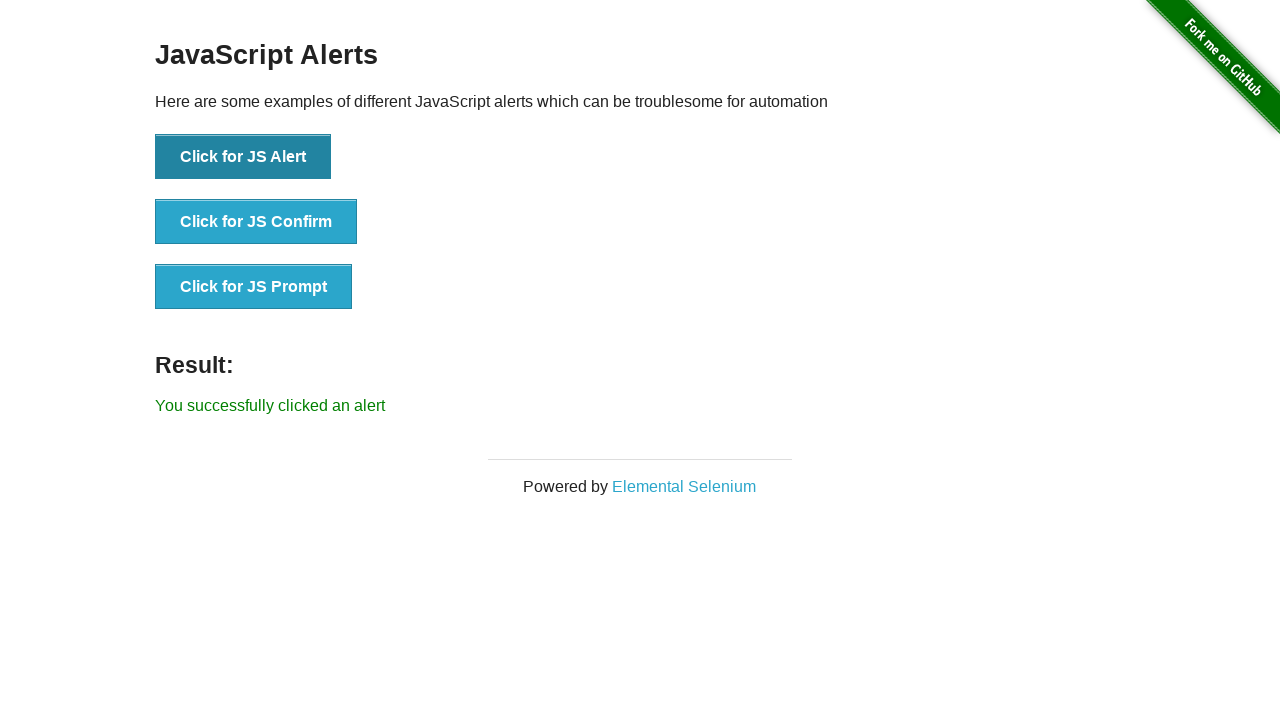

Clicked second button to trigger JS Confirm at (256, 222) on button >> nth=1
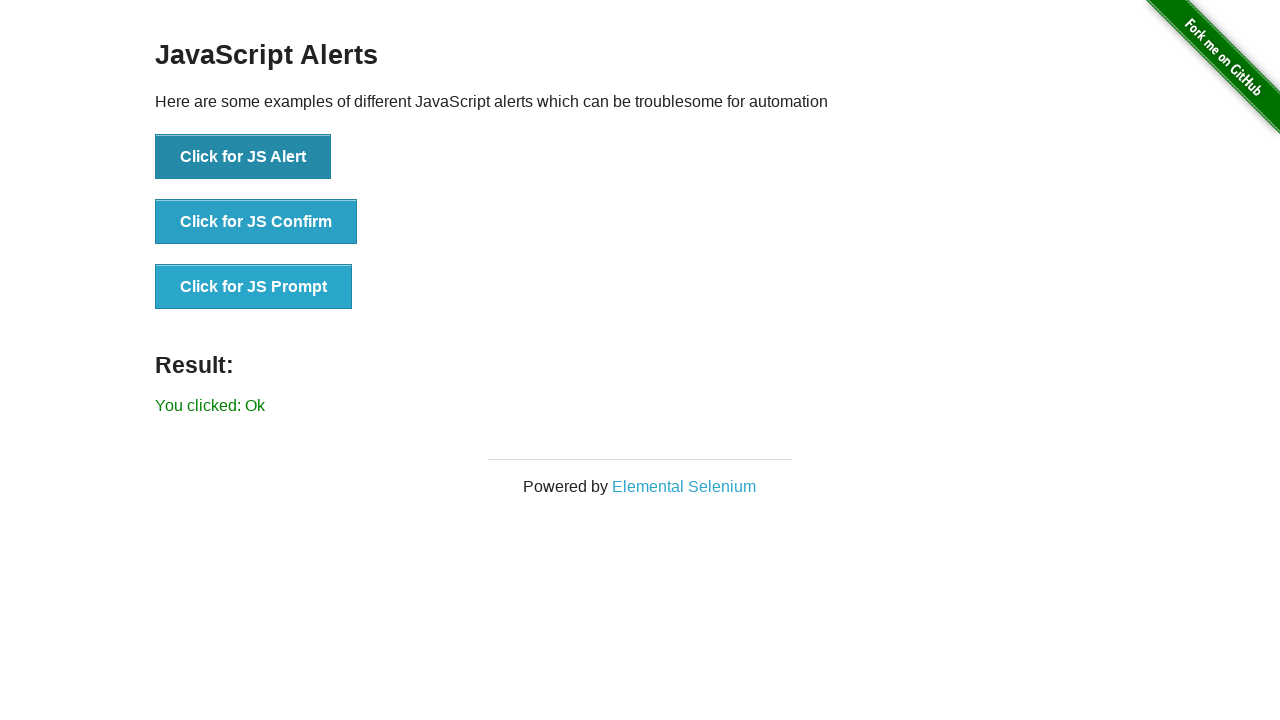

Accepted JS Confirm dialog
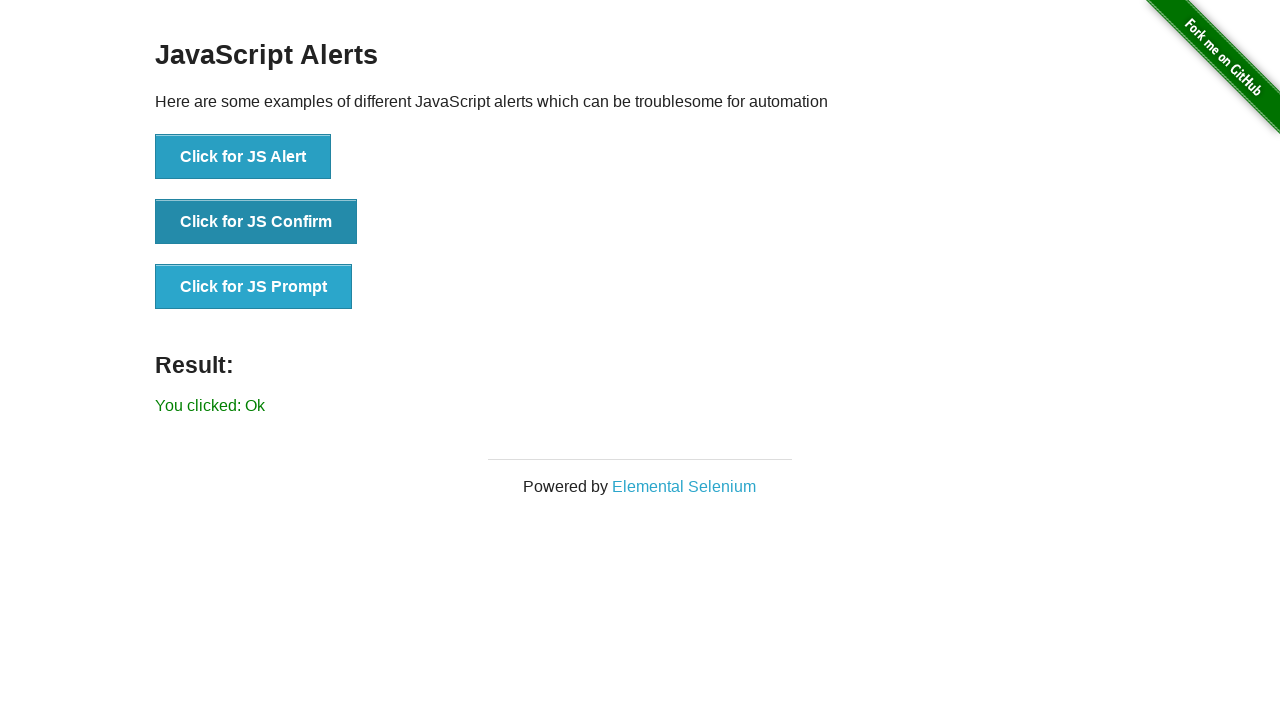

Retrieved result text after JS Confirm
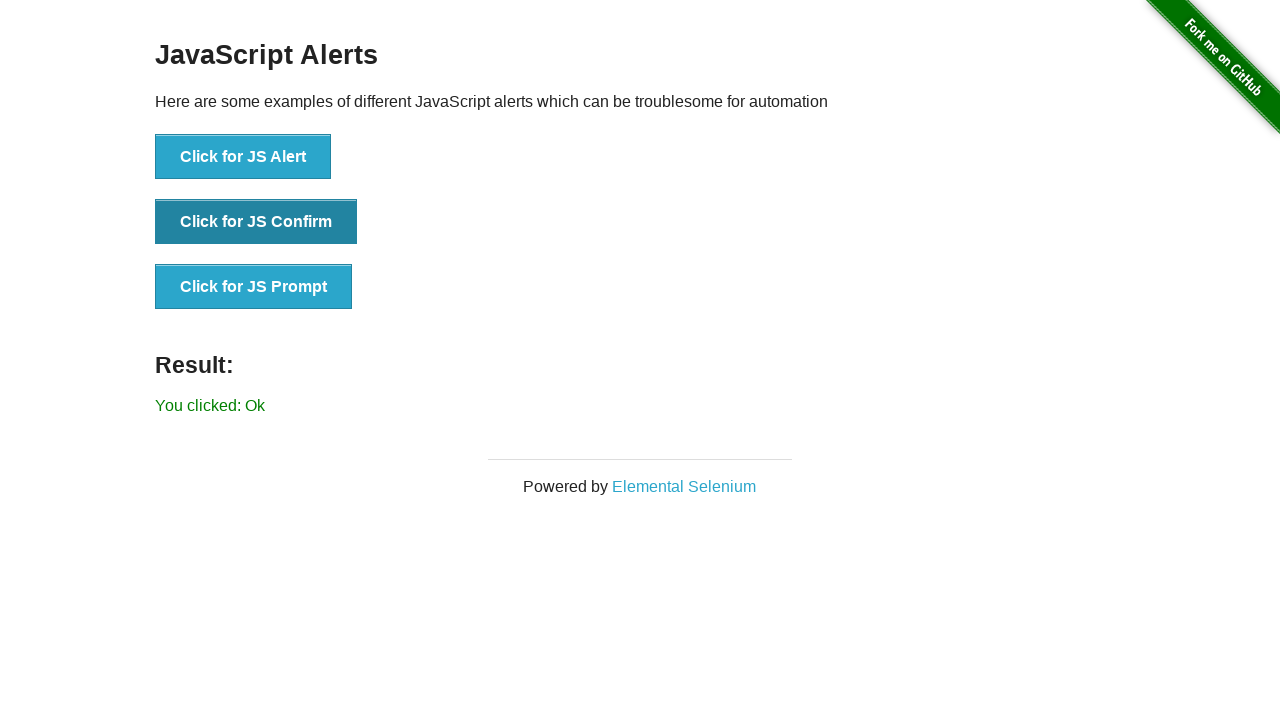

Clicked third button to trigger JS Prompt at (254, 287) on button >> nth=2
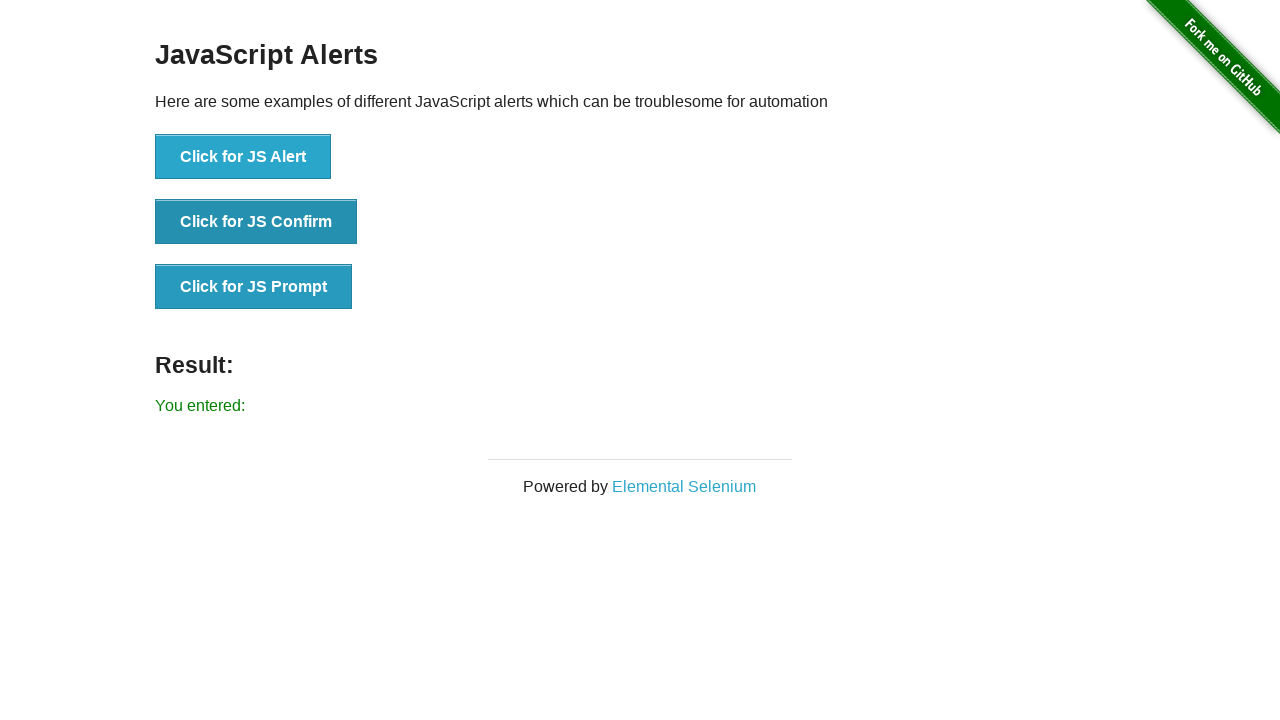

Accepted JS Prompt dialog with text 'Umed Jadhav'
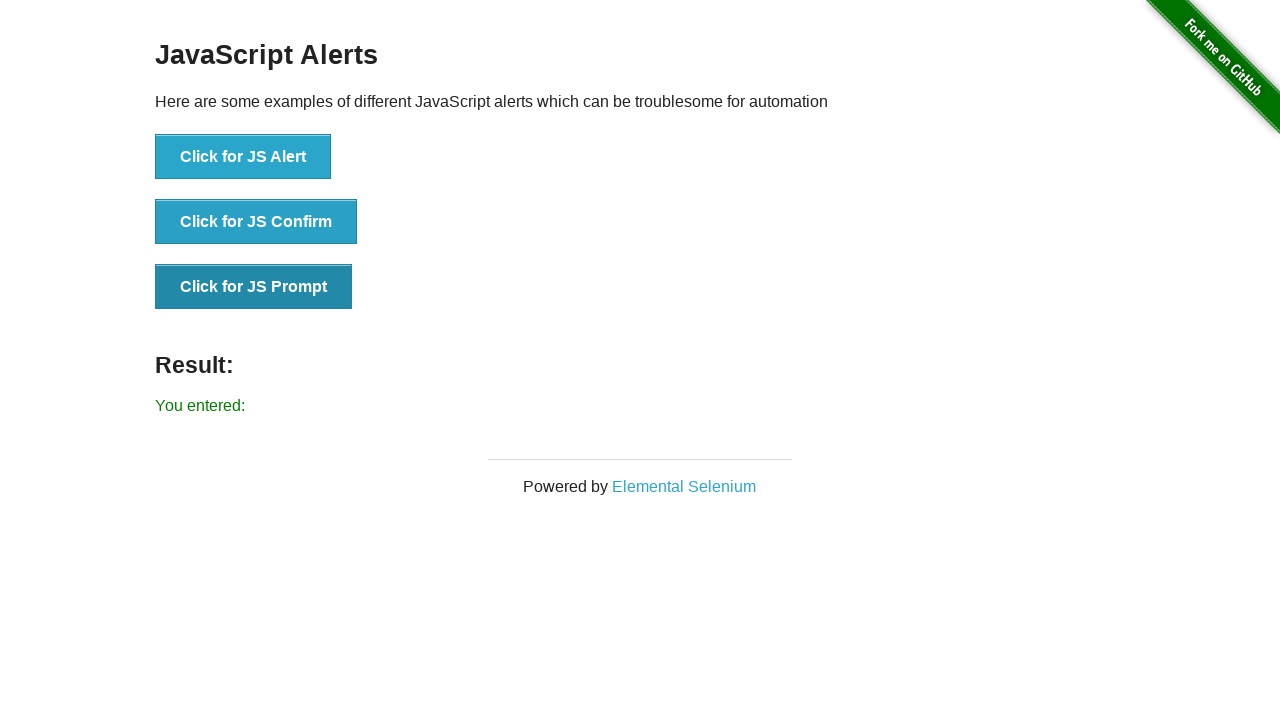

Retrieved result text after JS Prompt
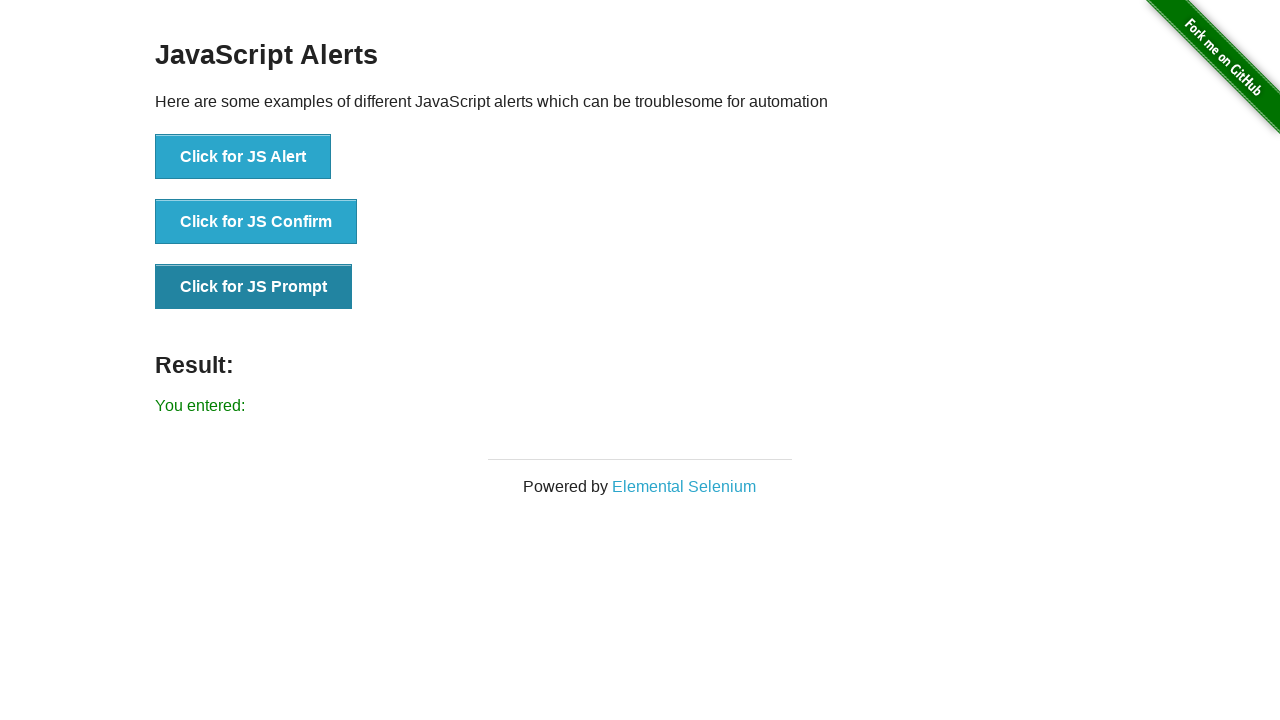

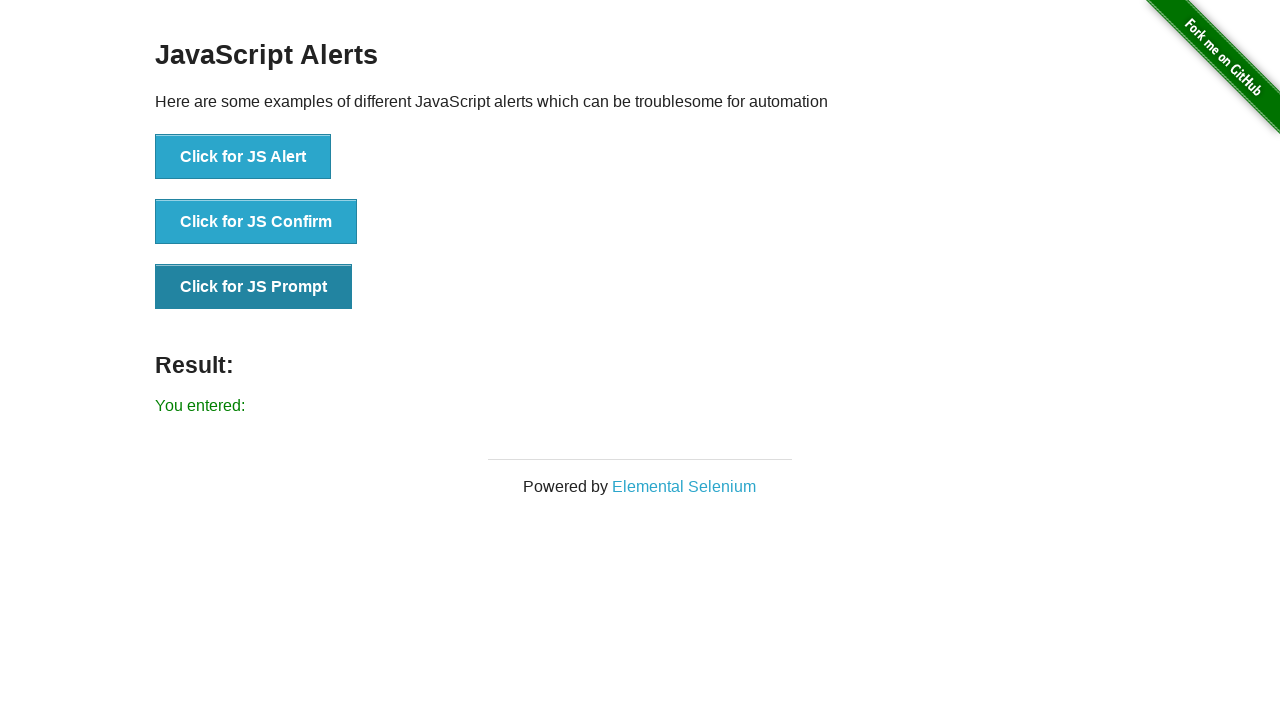